Tests basic form controls by filling a first name field and selecting a female radio button option on a demo page

Starting URL: https://www.hyrtutorials.com/p/basic-controls.html

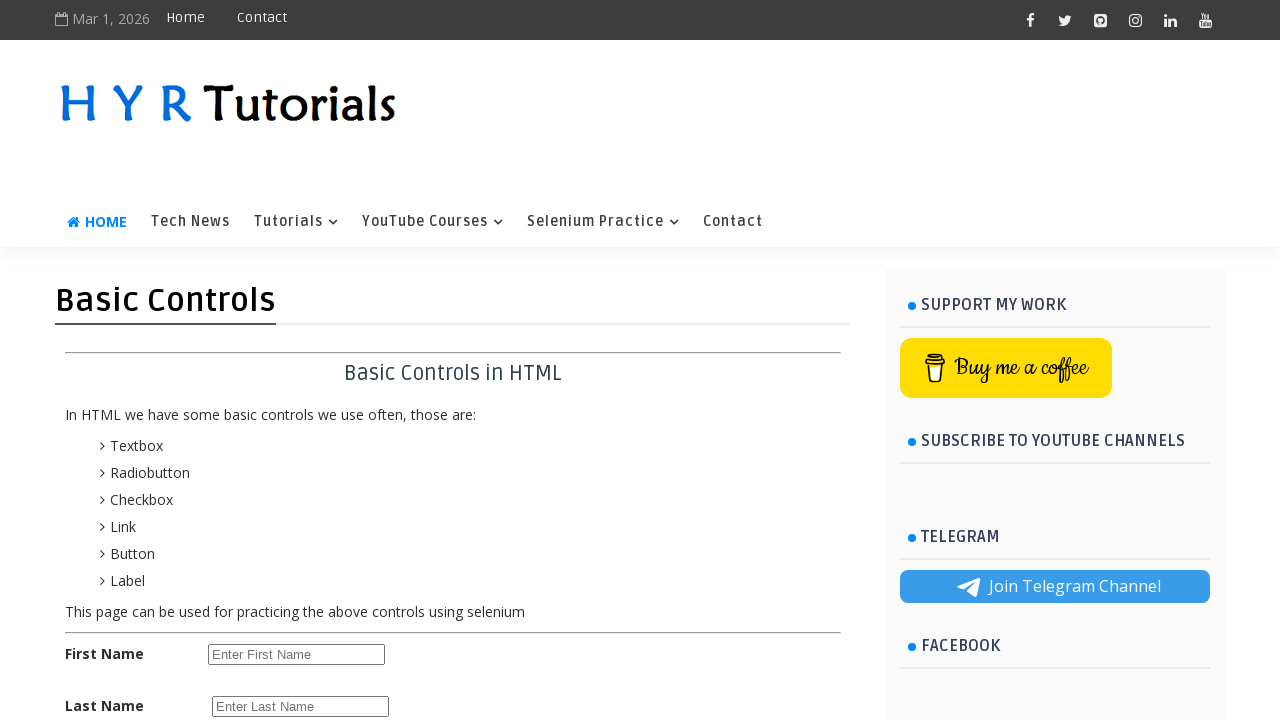

Navigated to basic controls demo page
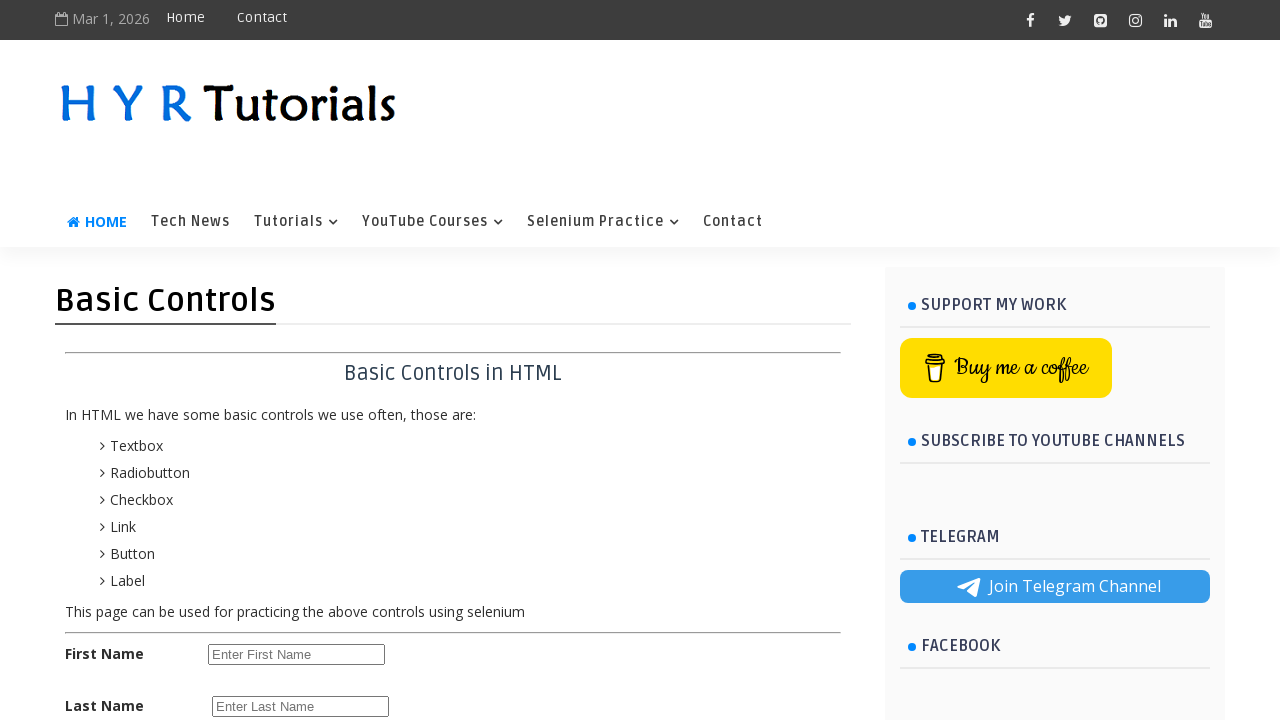

Filled first name field with 'pavan' on #firstName
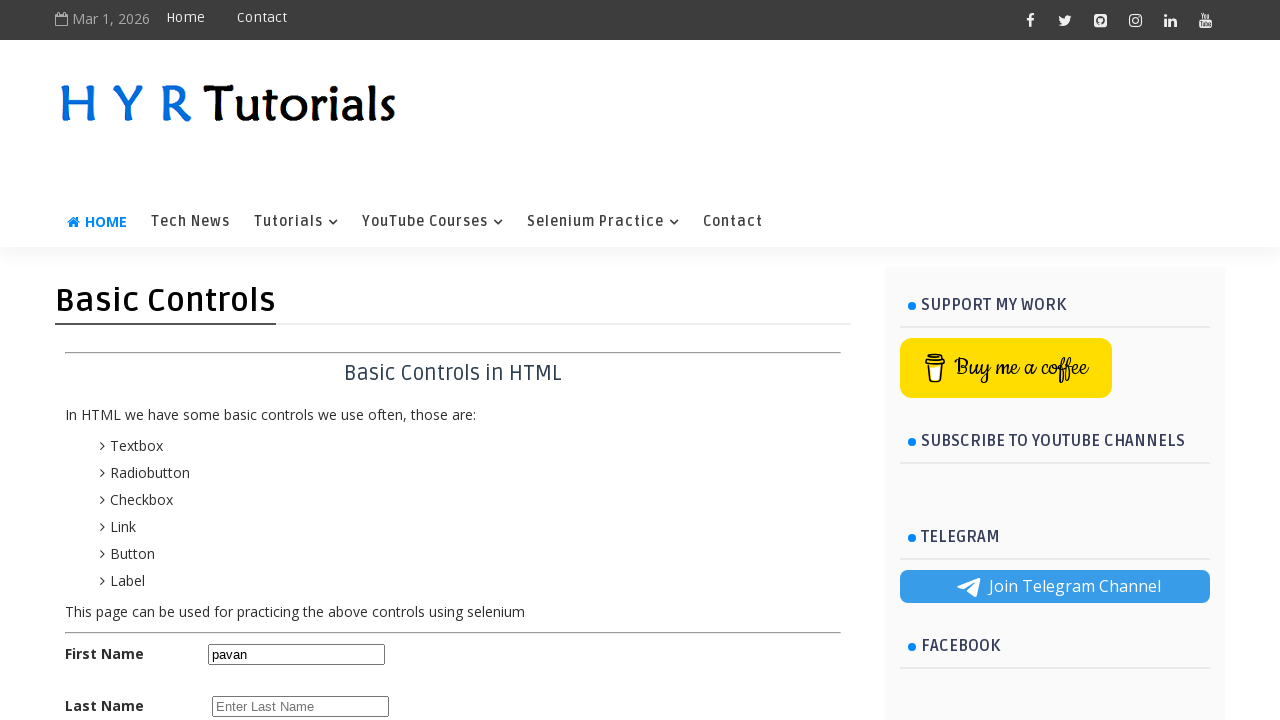

Selected female radio button option at (286, 360) on #femalerb
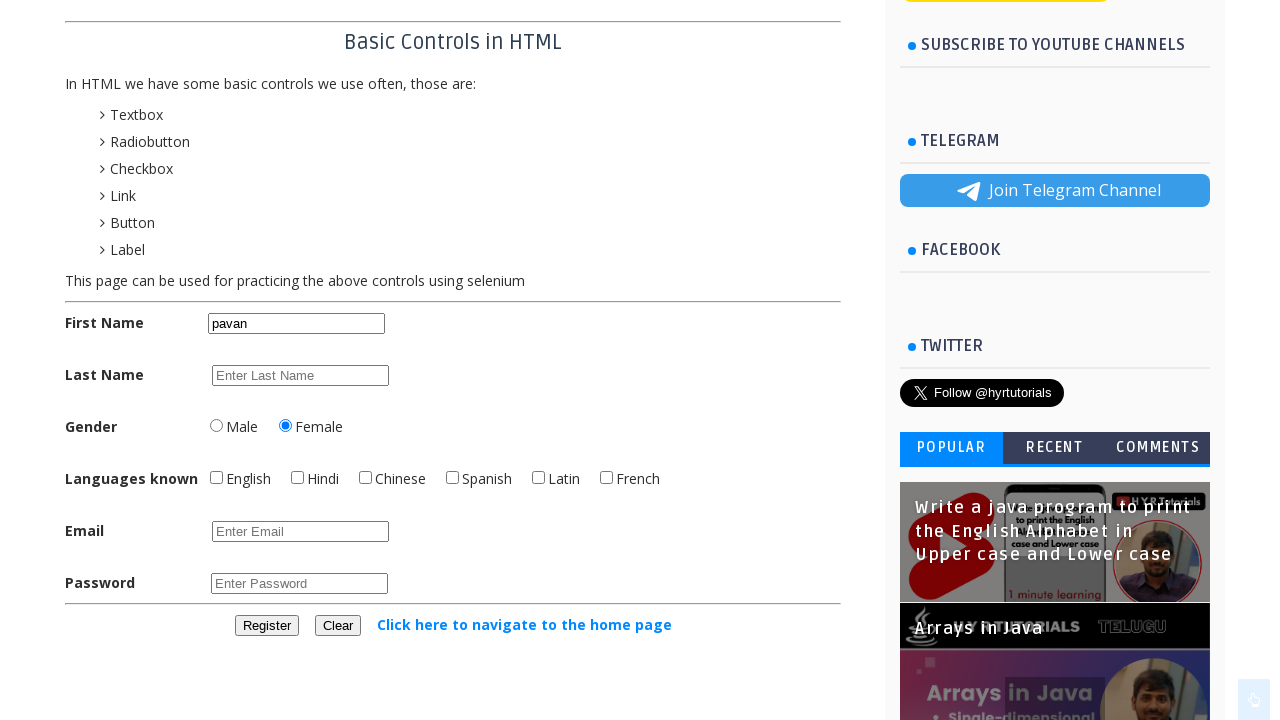

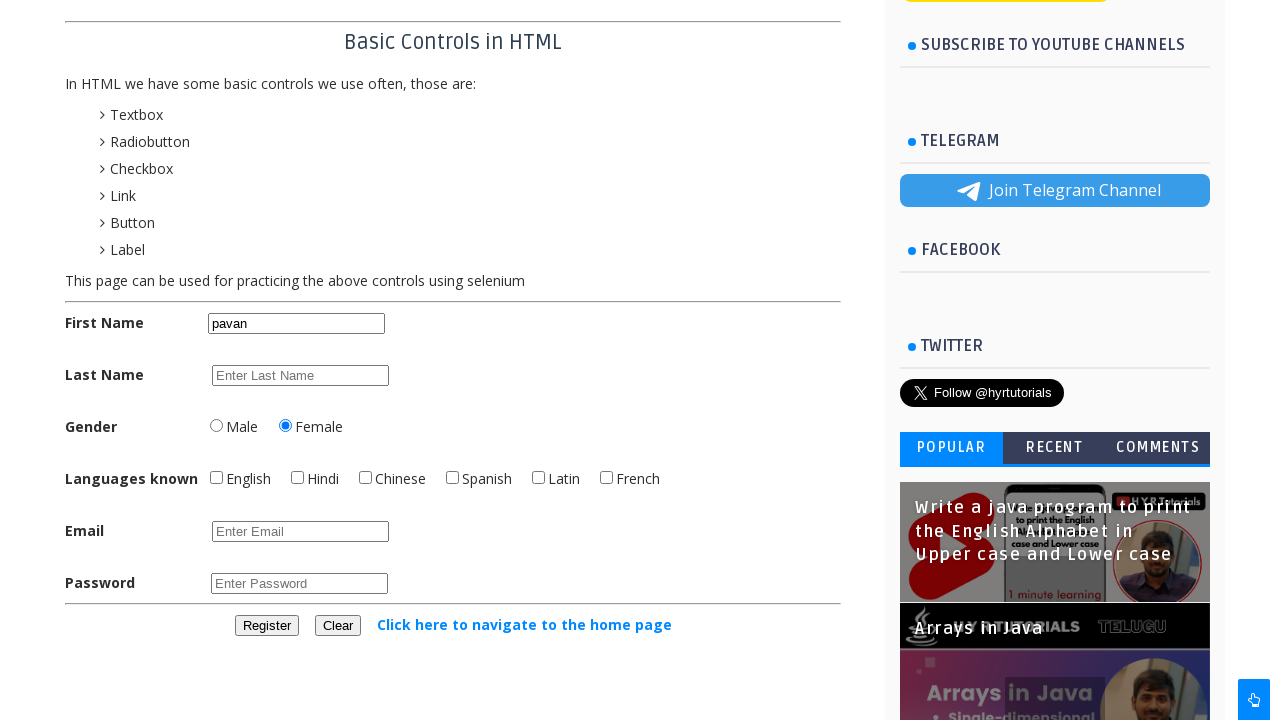